Tests JavaScript Confirm dialog by clicking the JS Confirm button, dismissing it, and verifying "You clicked: Cancel" message

Starting URL: https://the-internet.herokuapp.com/javascript_alerts

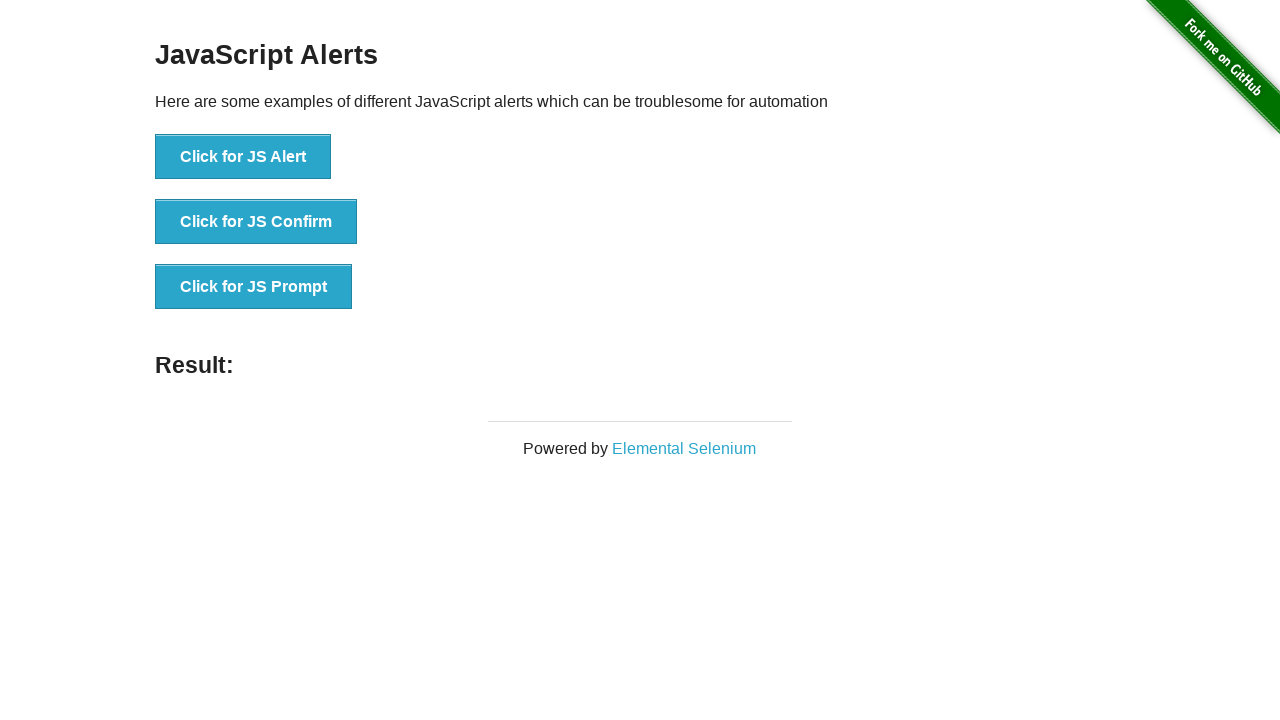

Set up dialog handler to dismiss confirmation dialog
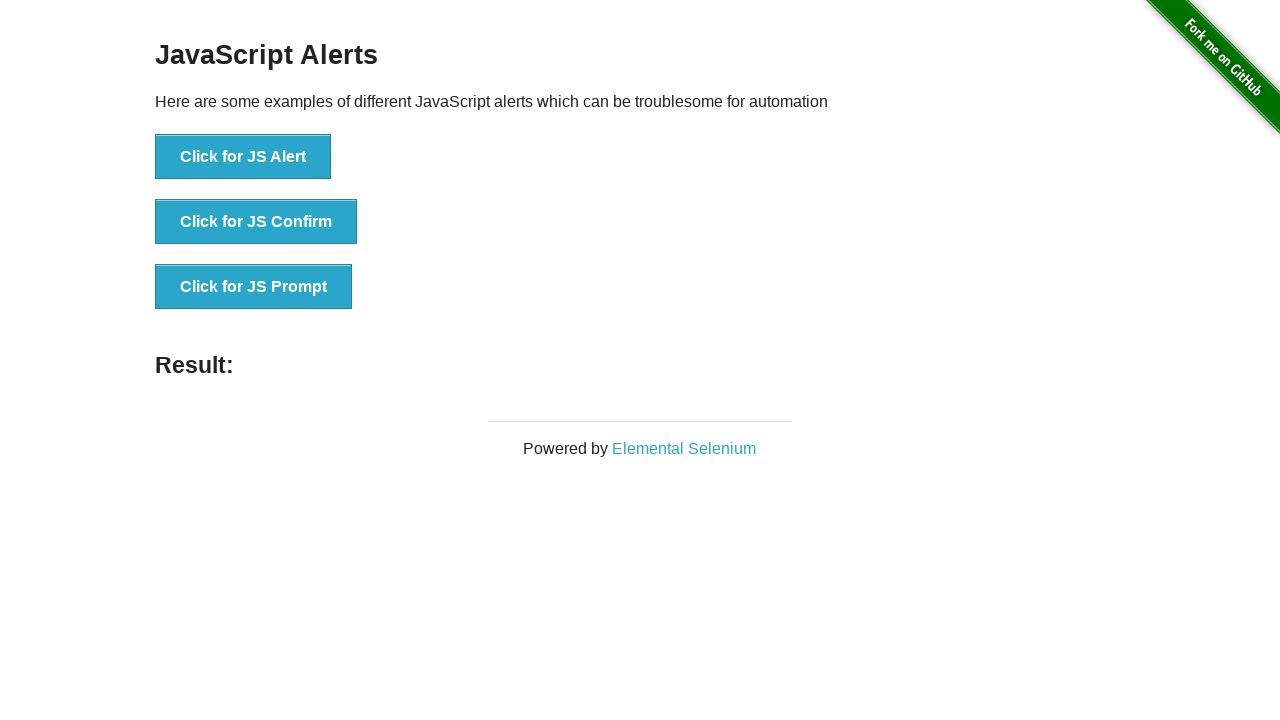

Clicked JS Confirm button to trigger confirmation dialog at (256, 222) on button[onclick='jsConfirm()']
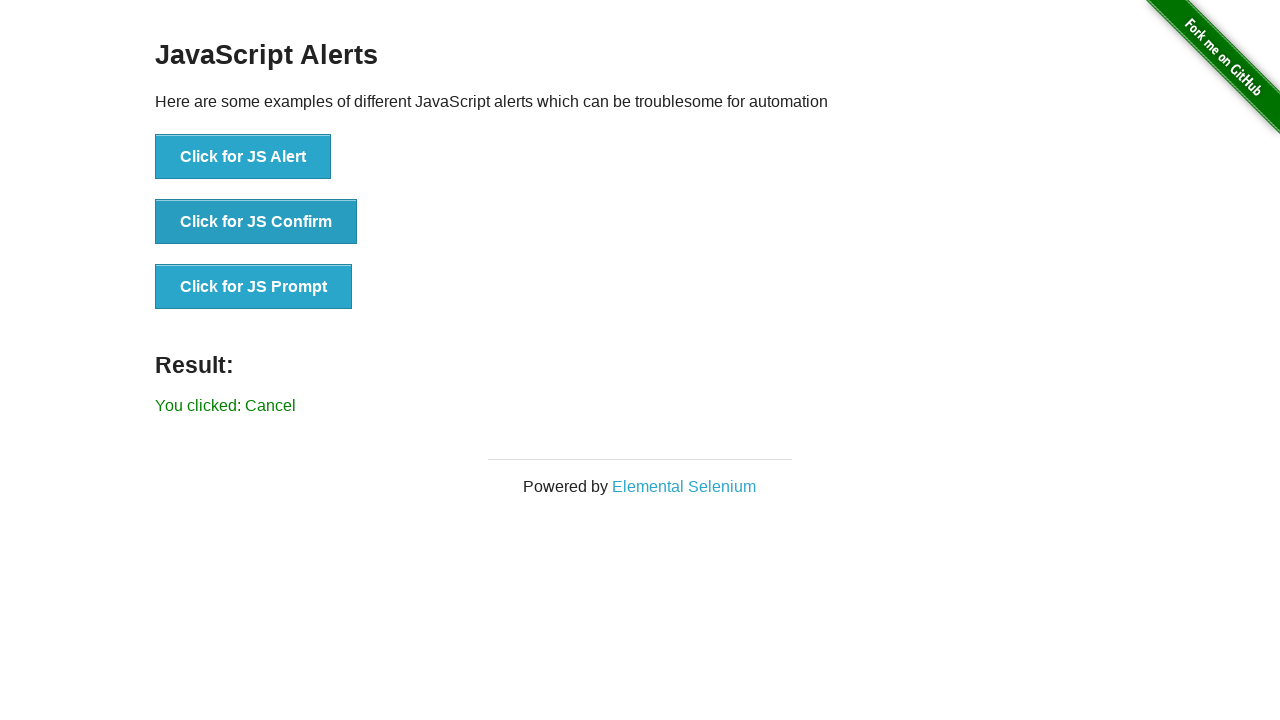

Result text element appeared after dismissing dialog
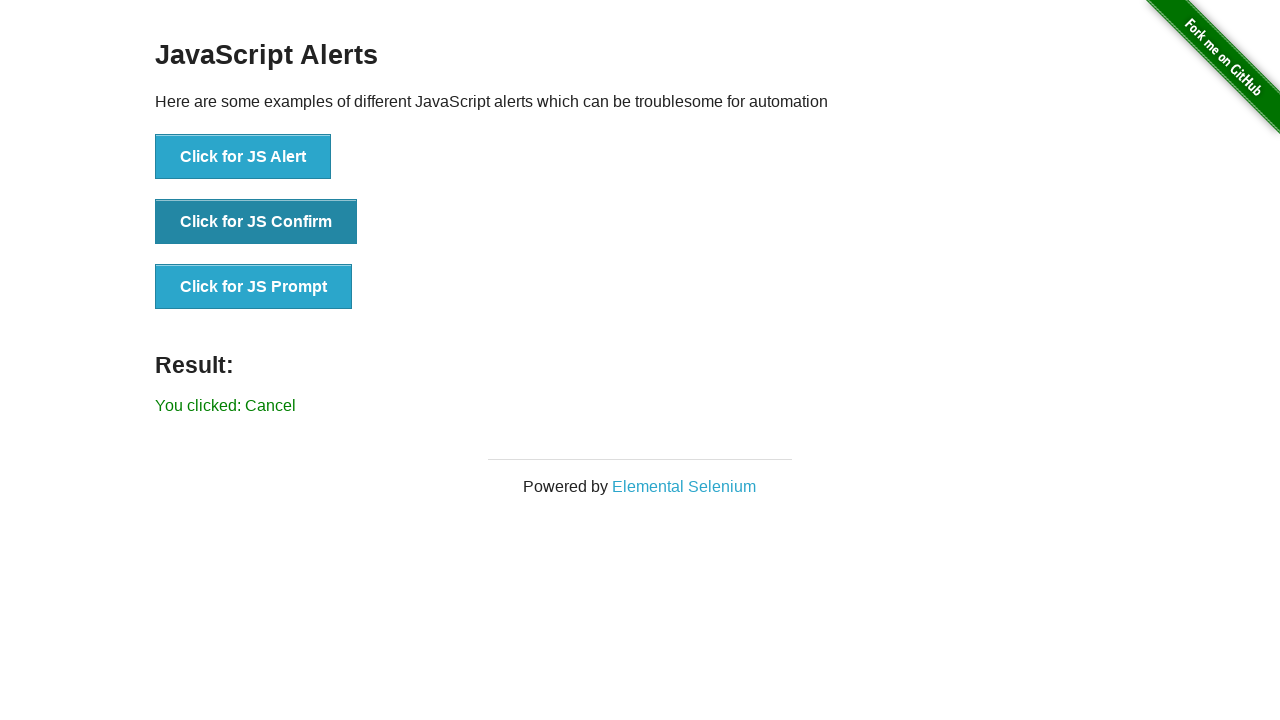

Retrieved result text content
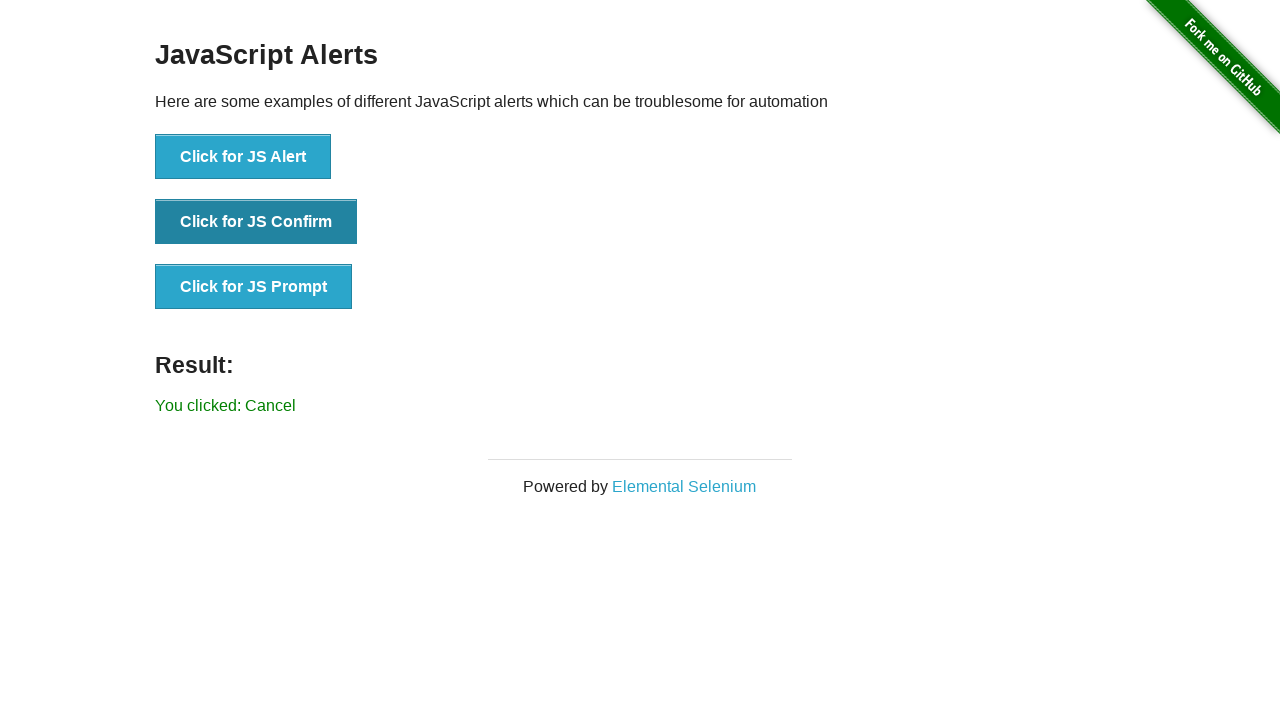

Verified 'You clicked: Cancel' message is present in result text
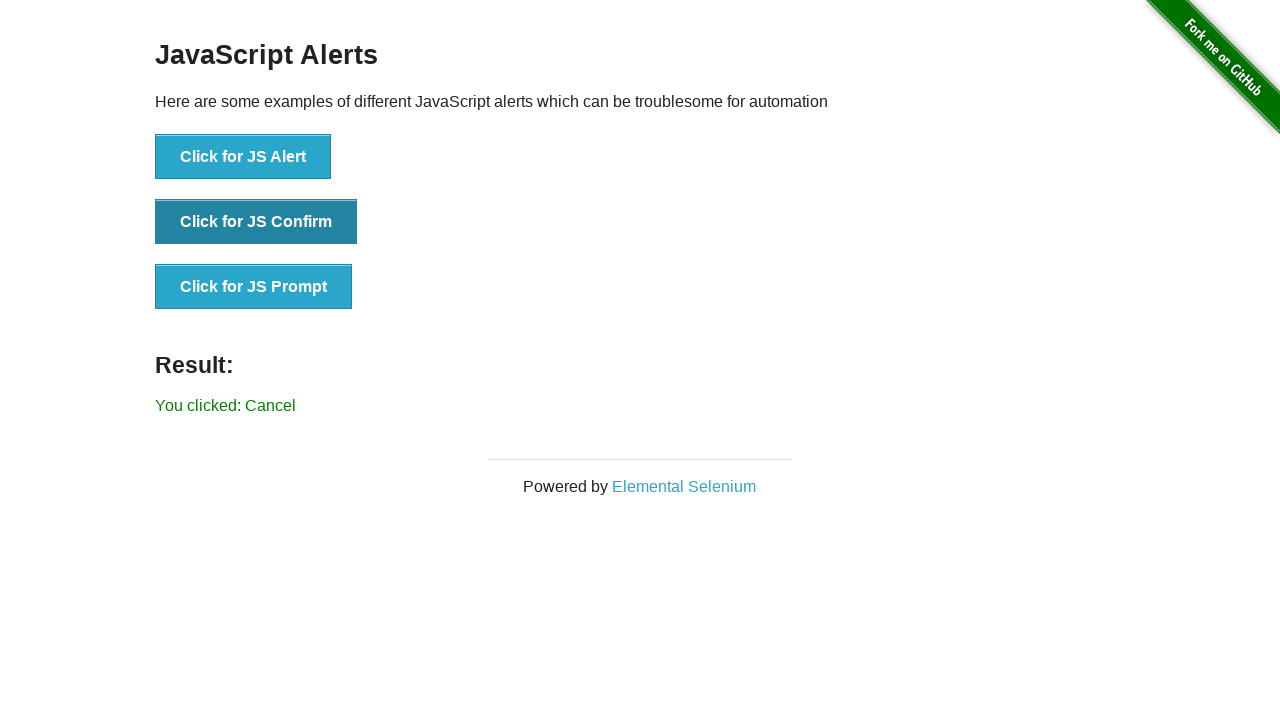

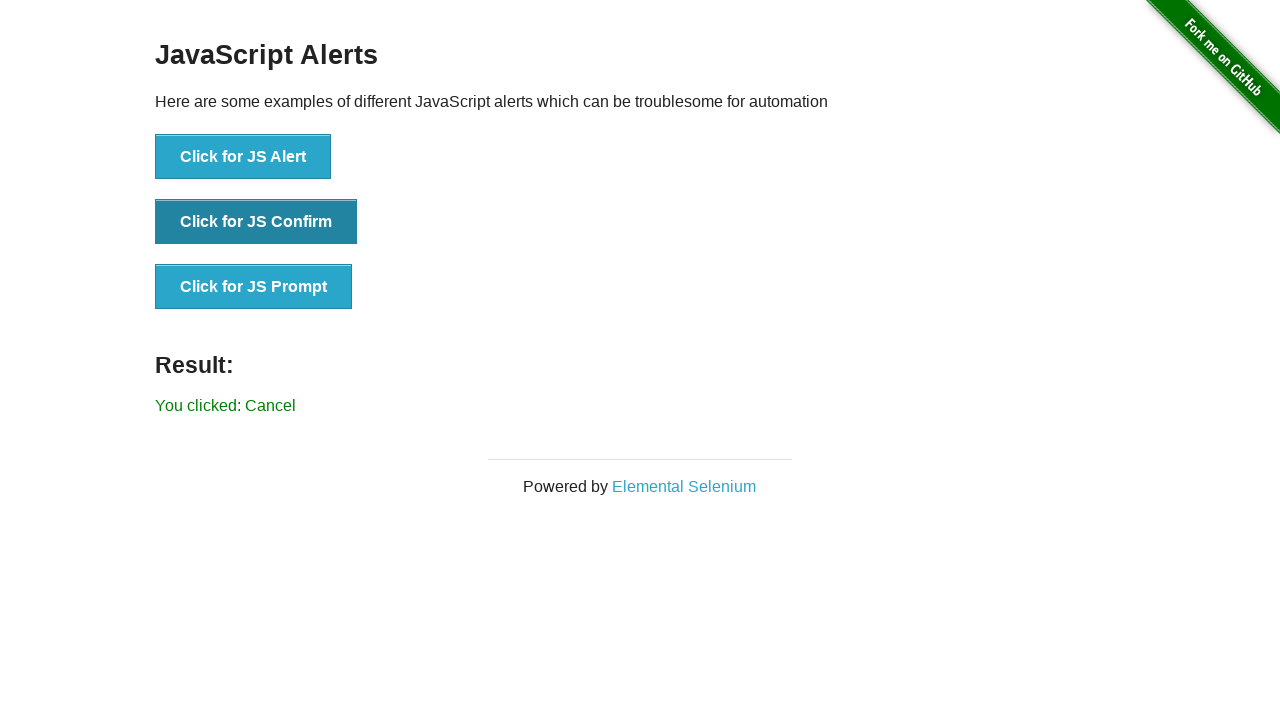